Tests a registration form on a Selenium waits demo page by filling login/password fields, checking a checkbox, and submitting the form with explicit waits

Starting URL: https://victoretc.github.io/selenium_waits/

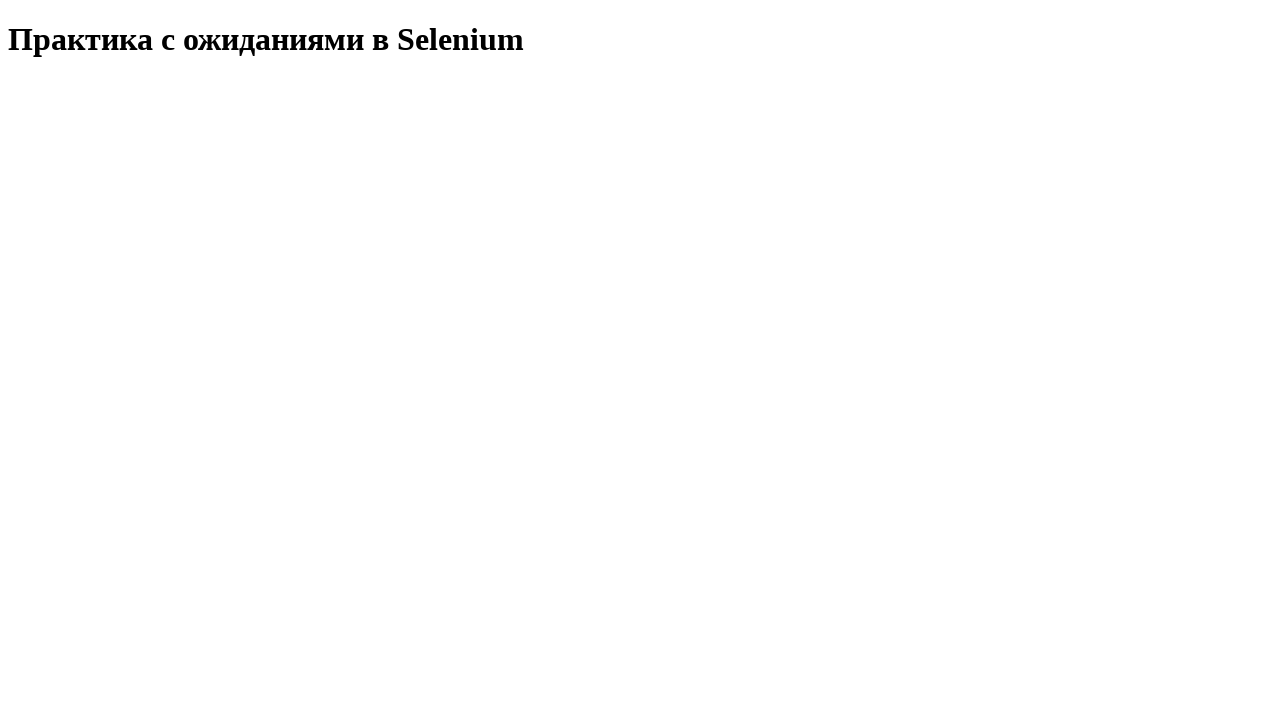

Waited for start test button to become visible
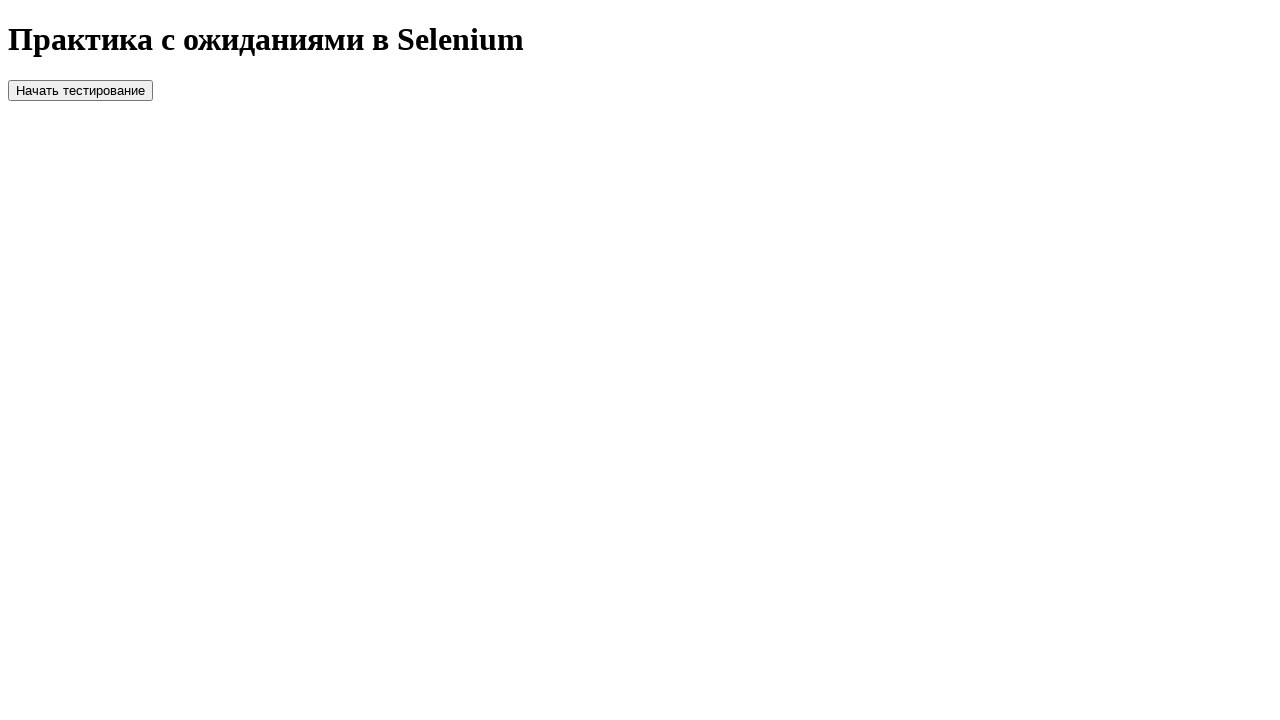

Clicked start test button at (80, 90) on #startTest
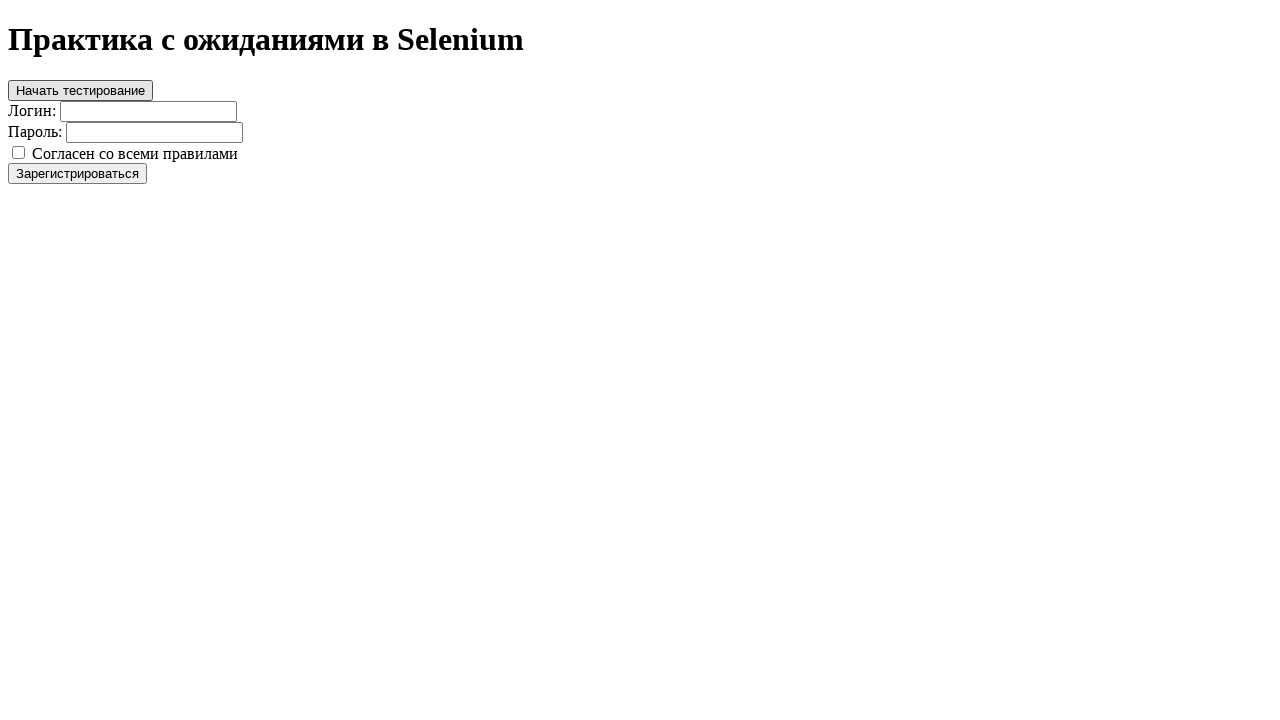

Filled login field with 'testuser123' on #login
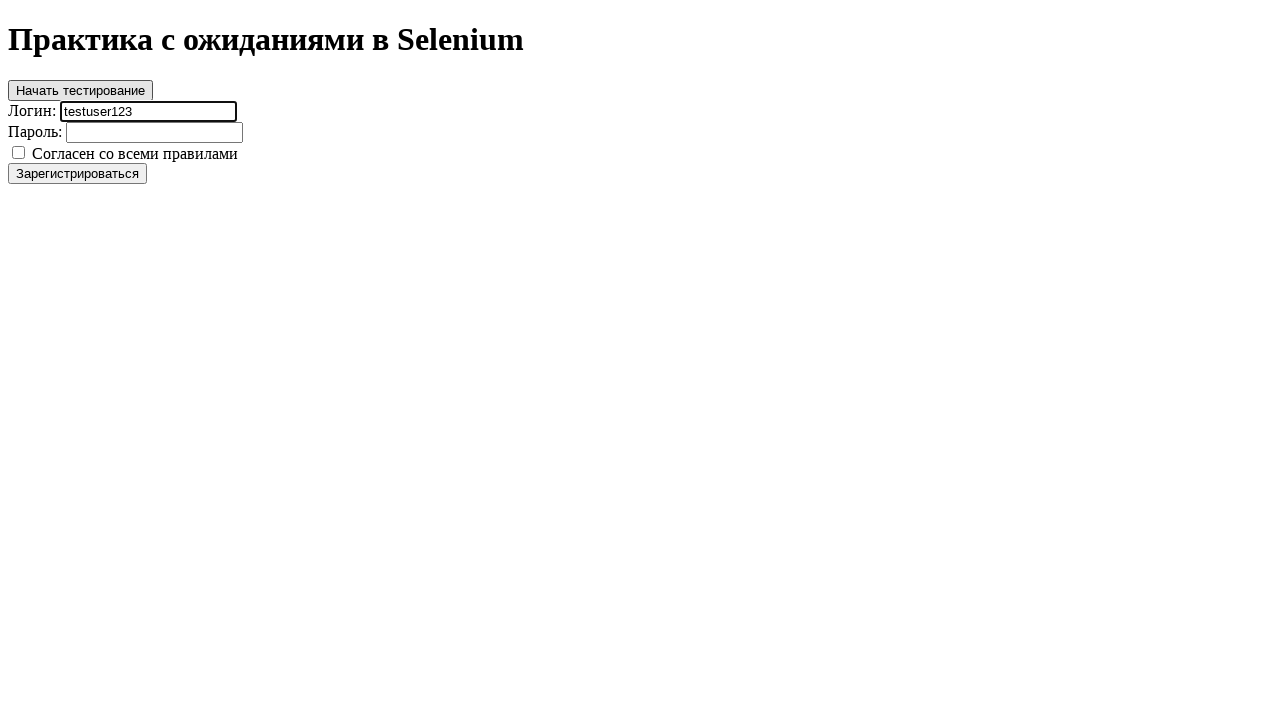

Filled password field with 'TestPass456!' on #password
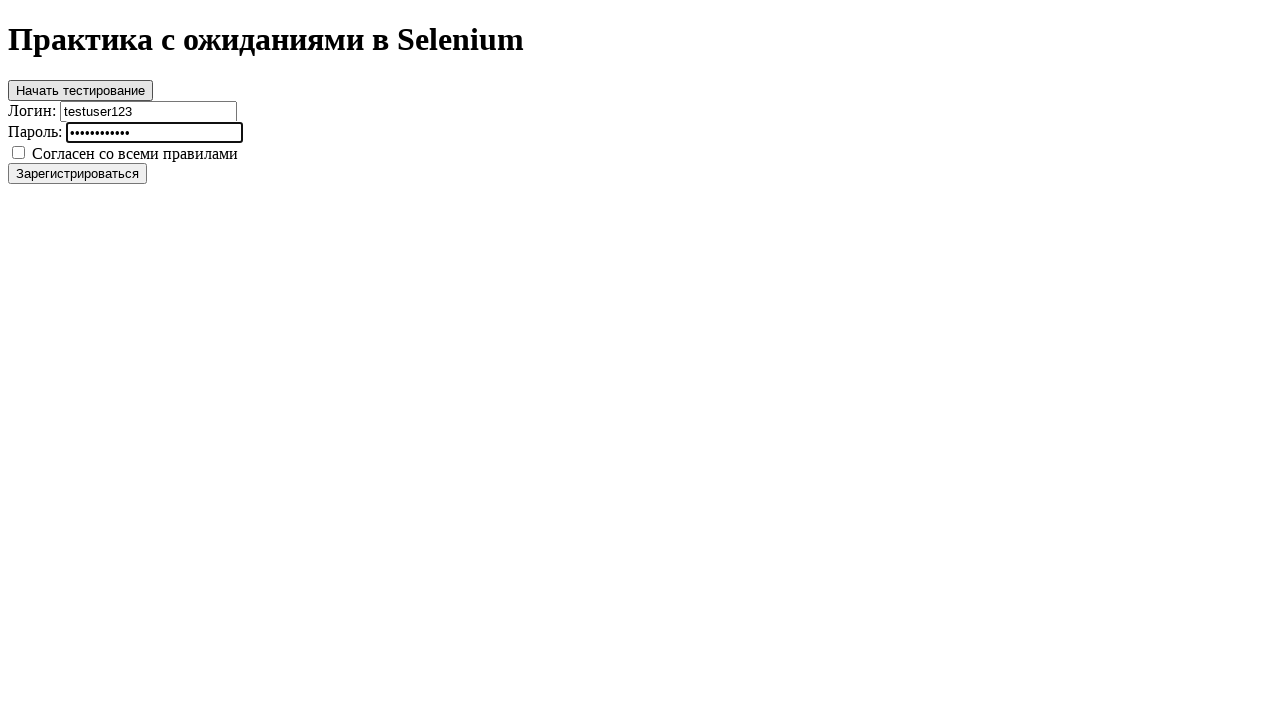

Checked the registration checkbox at (18, 152) on [type="checkbox"]
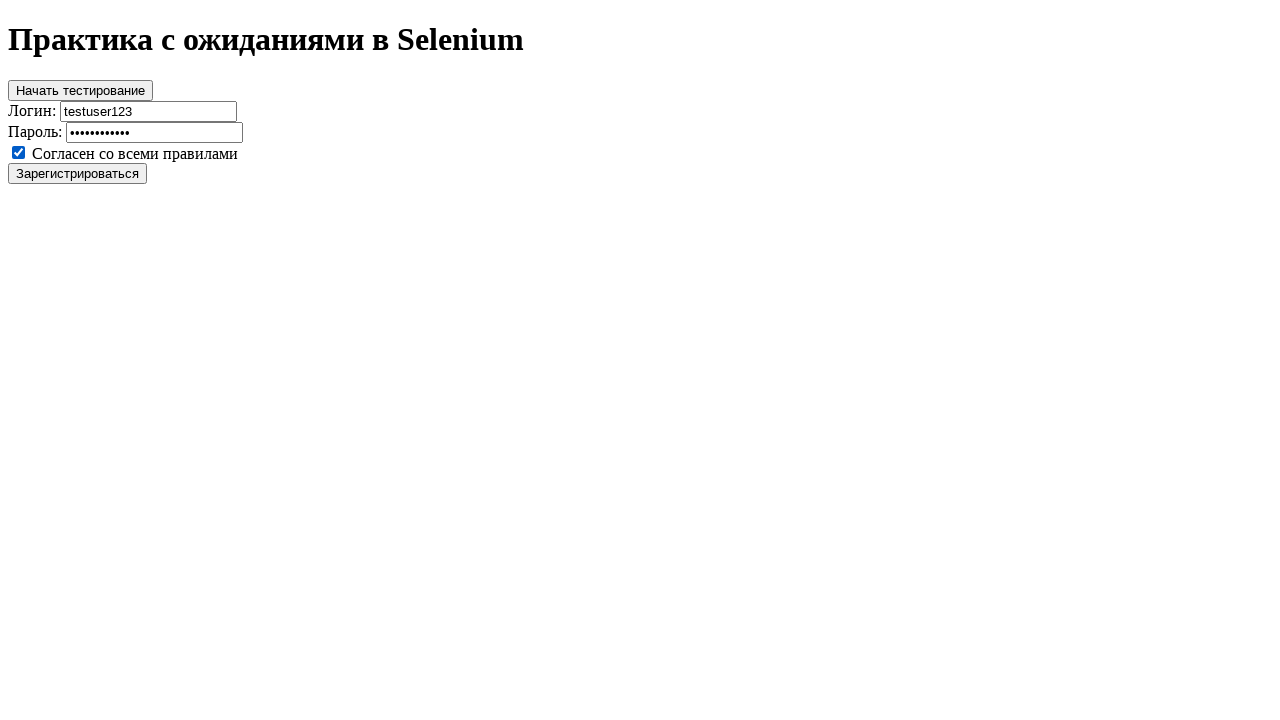

Clicked register button to submit the form at (78, 173) on #register
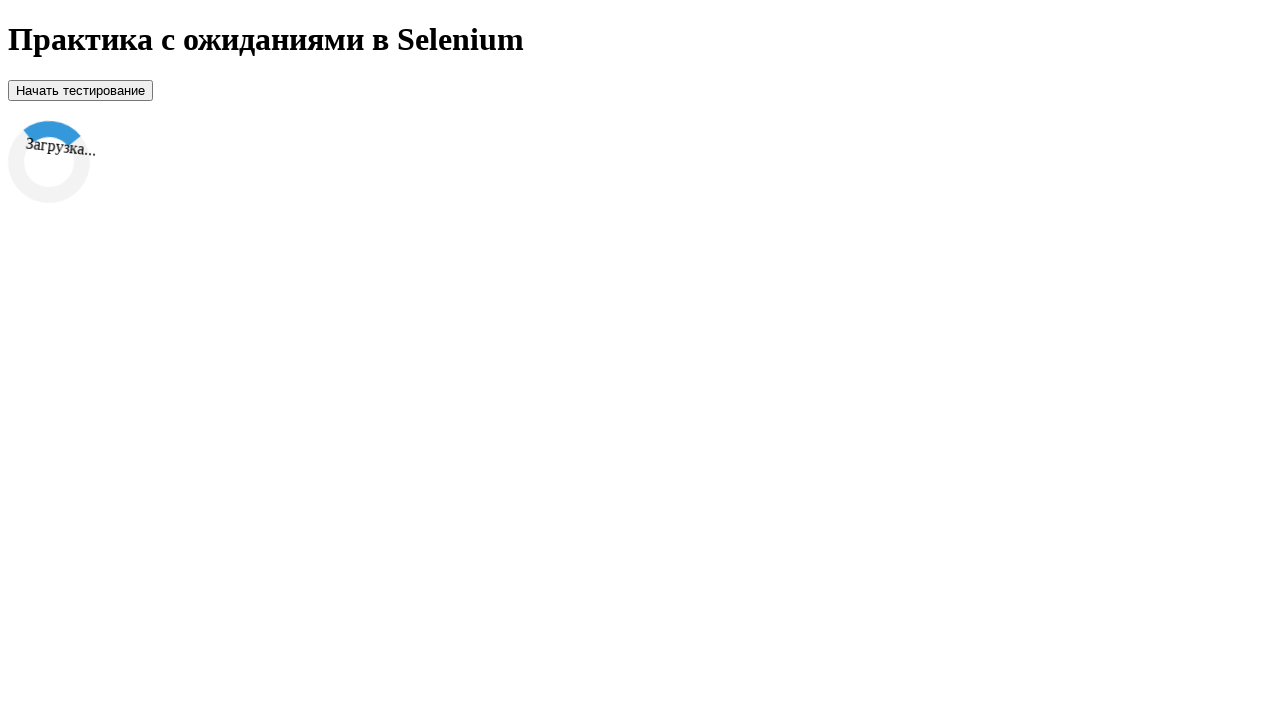

Clicked start test button again at (80, 90) on #startTest
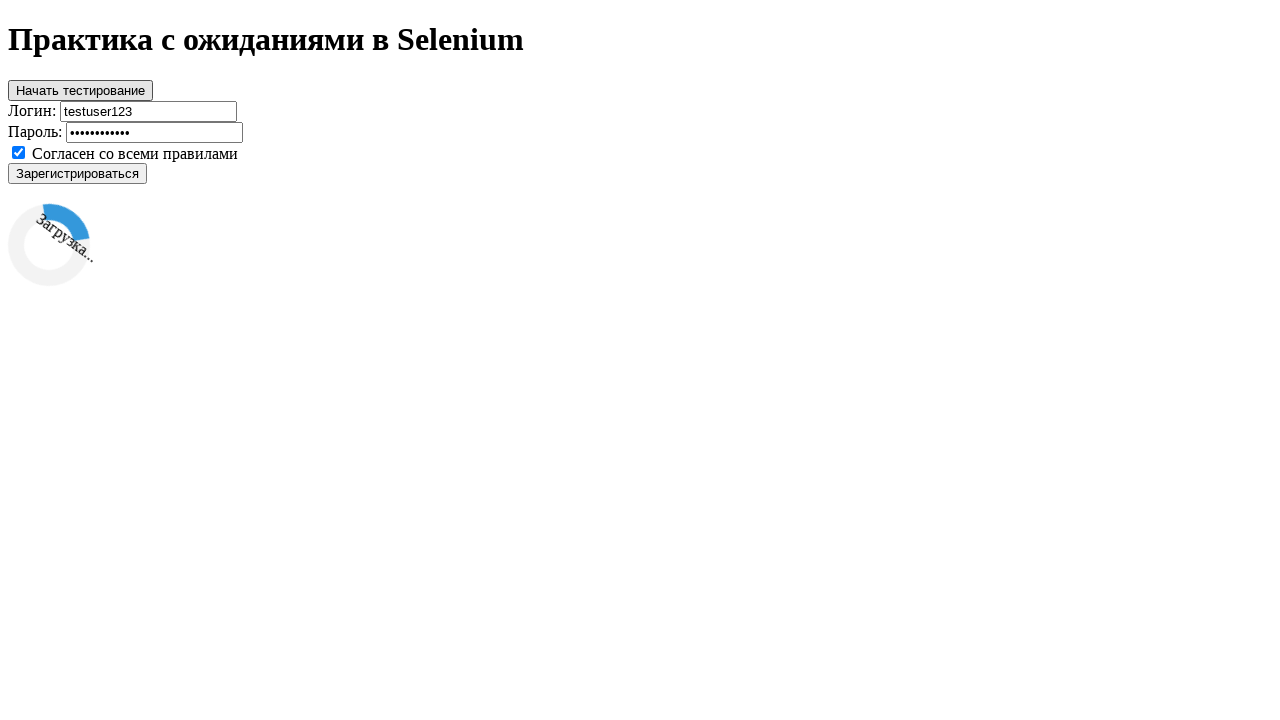

Success message appeared on the page
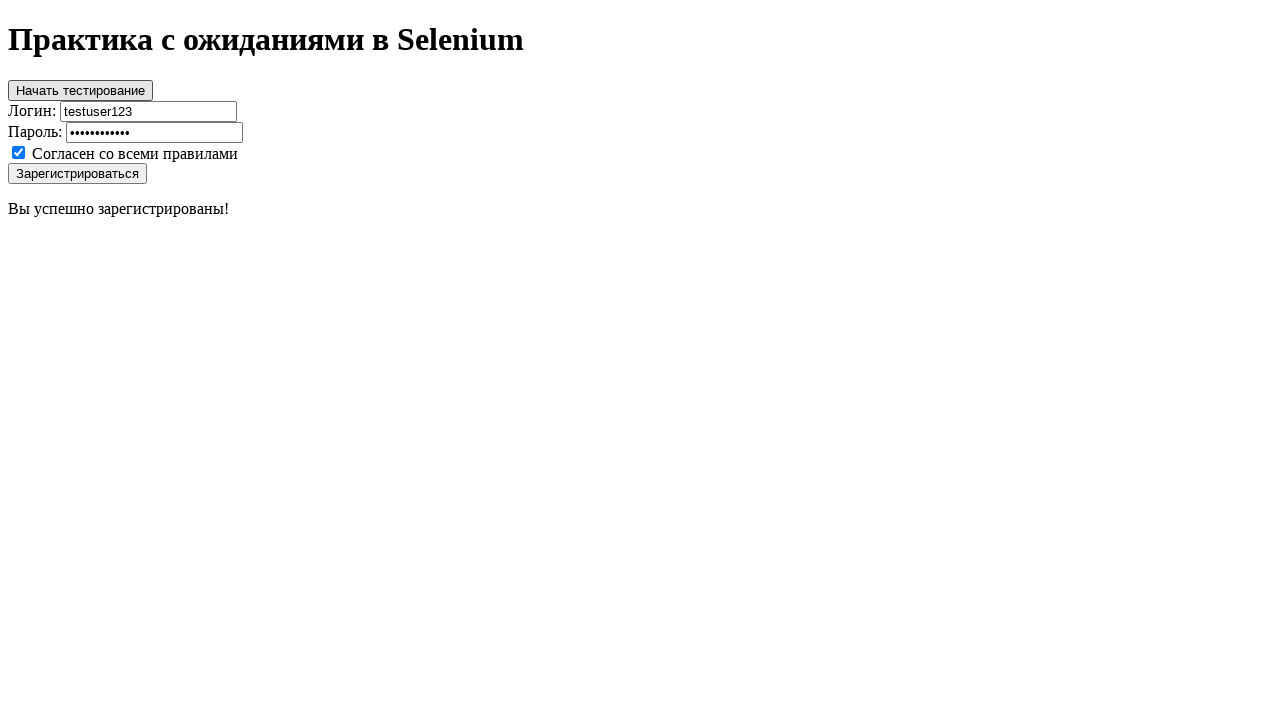

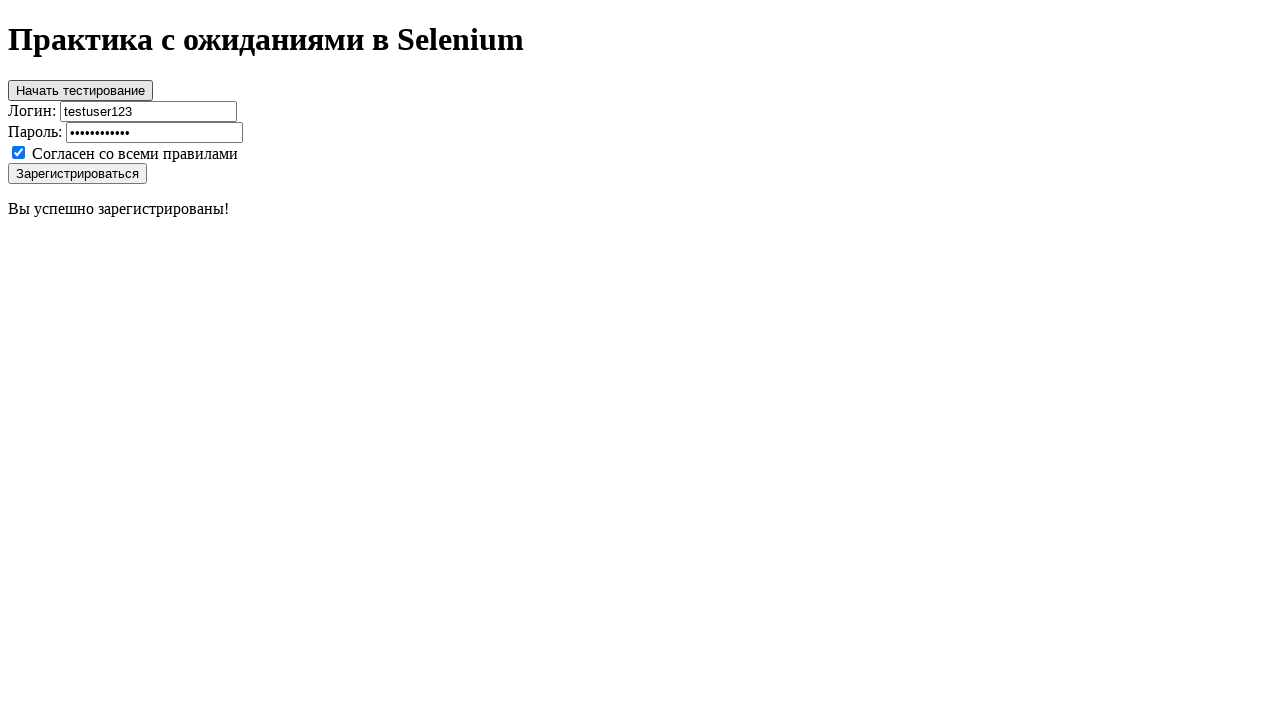